Tests scroll handling functionality by scrolling the page and a table element, then verifies that the sum of values in the 4th column matches the displayed total amount

Starting URL: https://rahulshettyacademy.com/AutomationPractice/

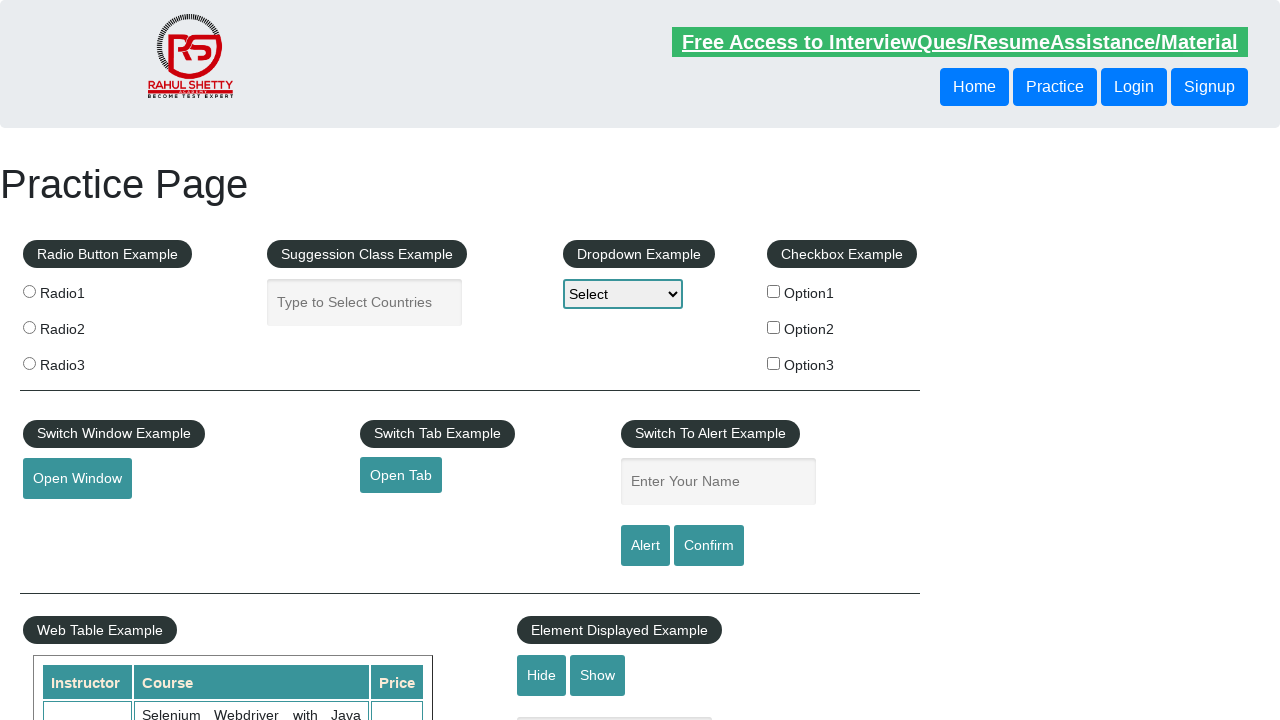

Scrolled page down by 500 pixels
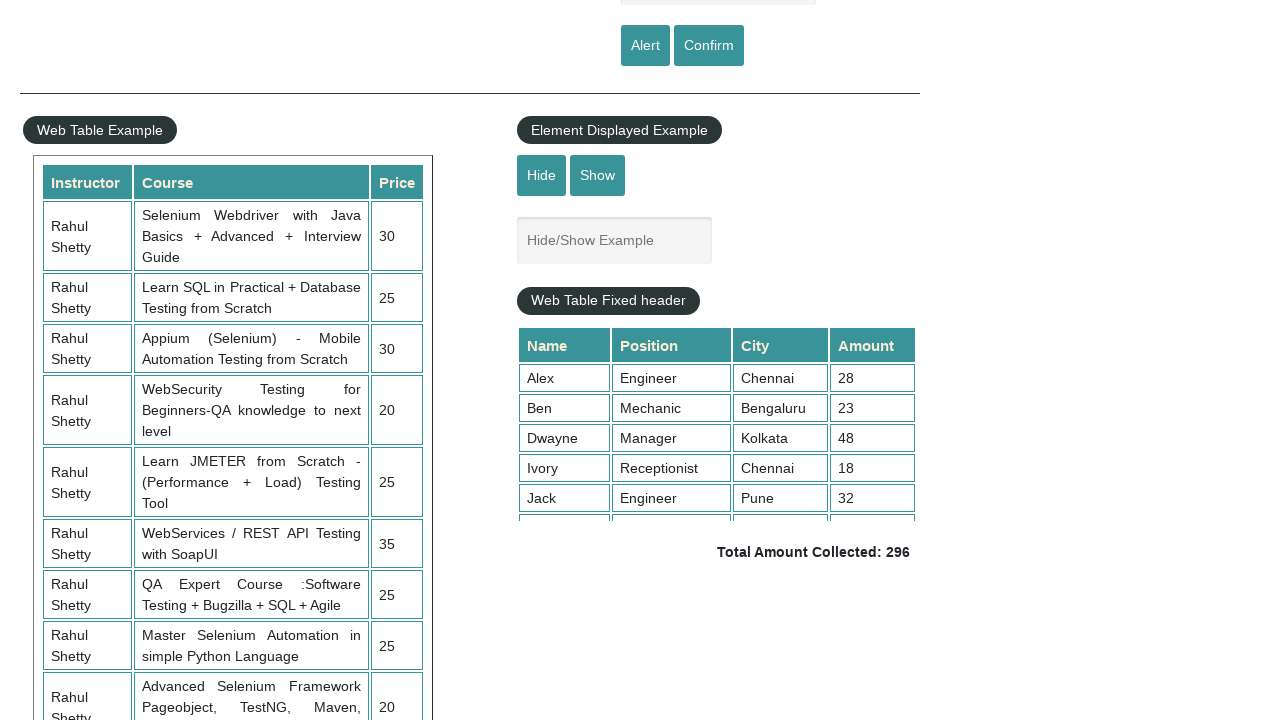

Table element became visible
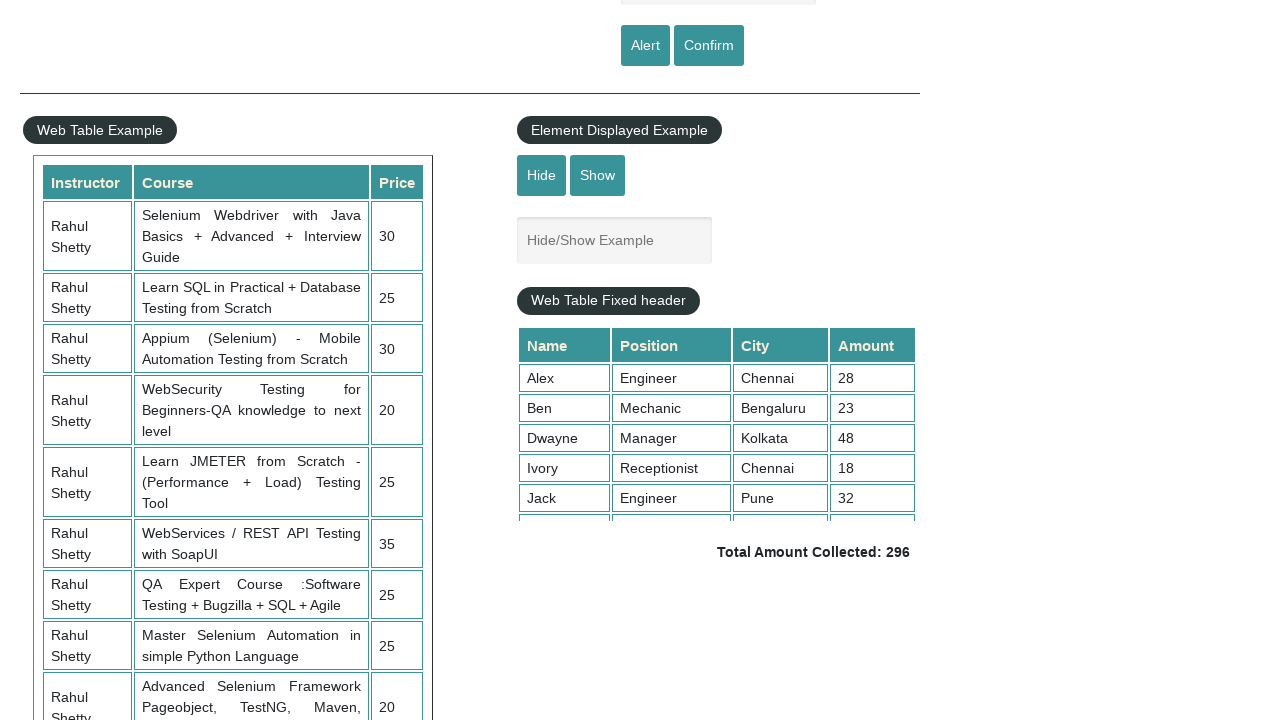

Scrolled inside table element to position 5000
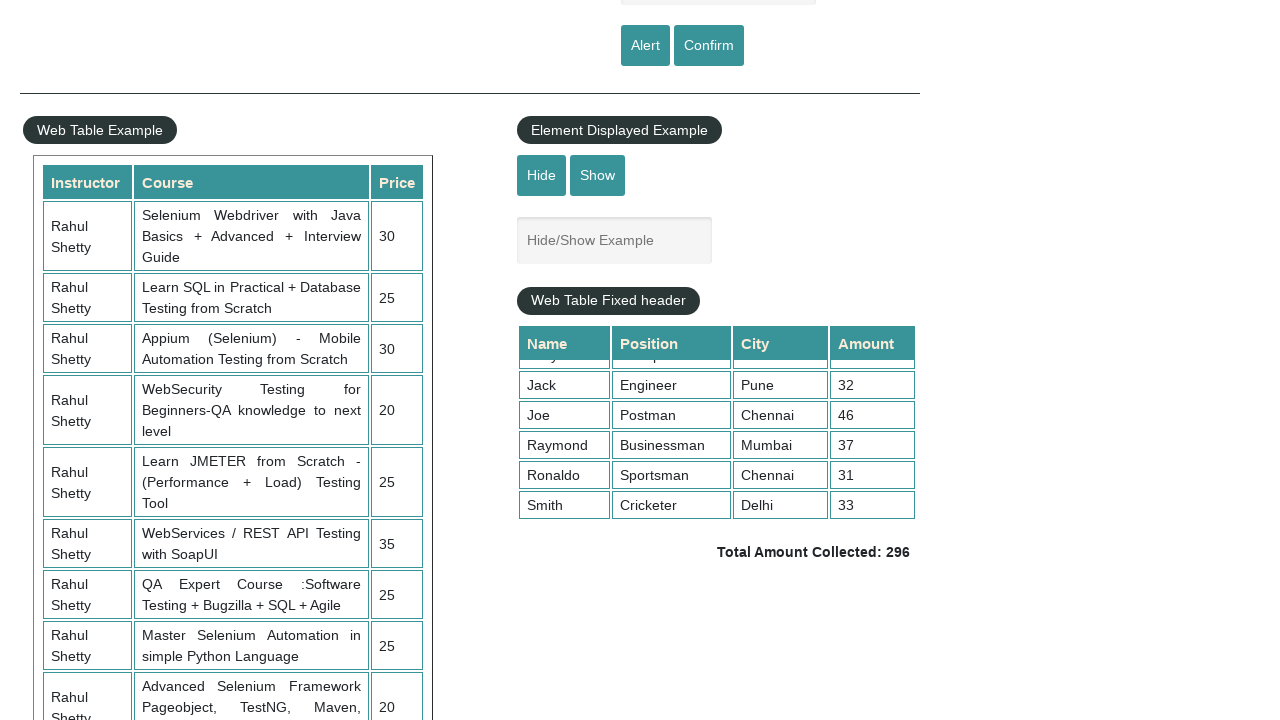

Table content loaded with 4th column cells visible
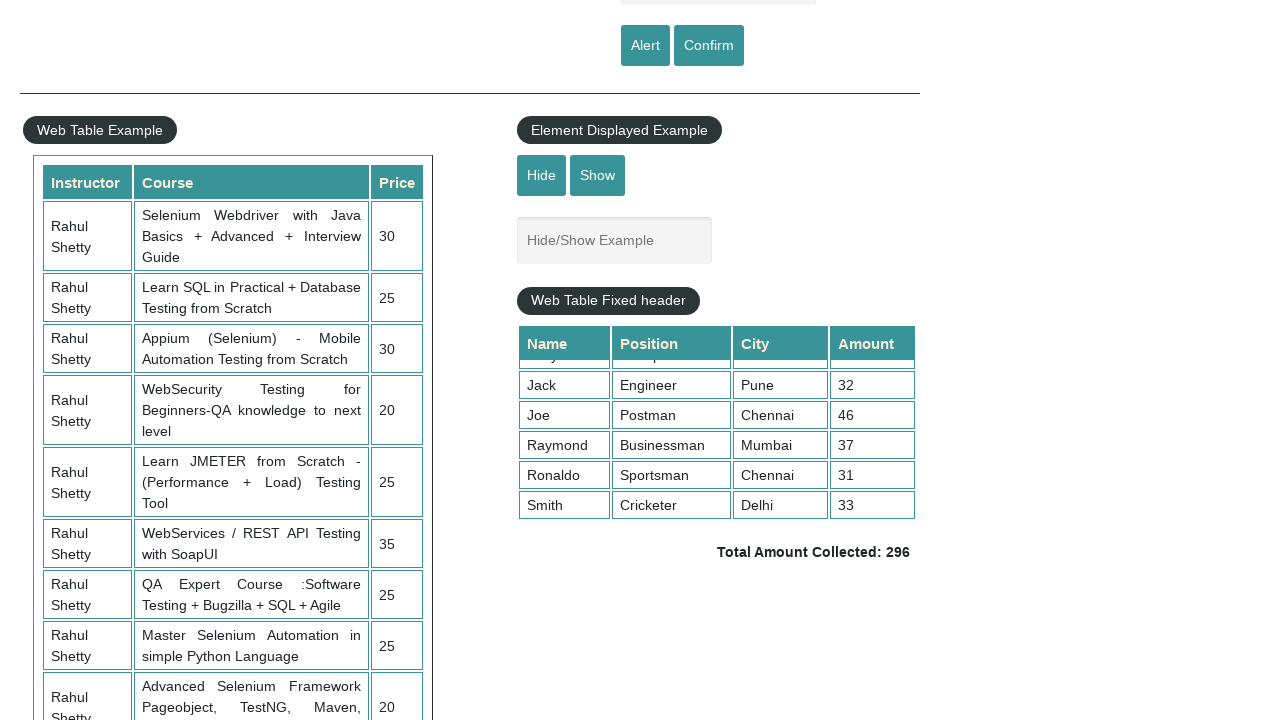

Retrieved 9 values from 4th column
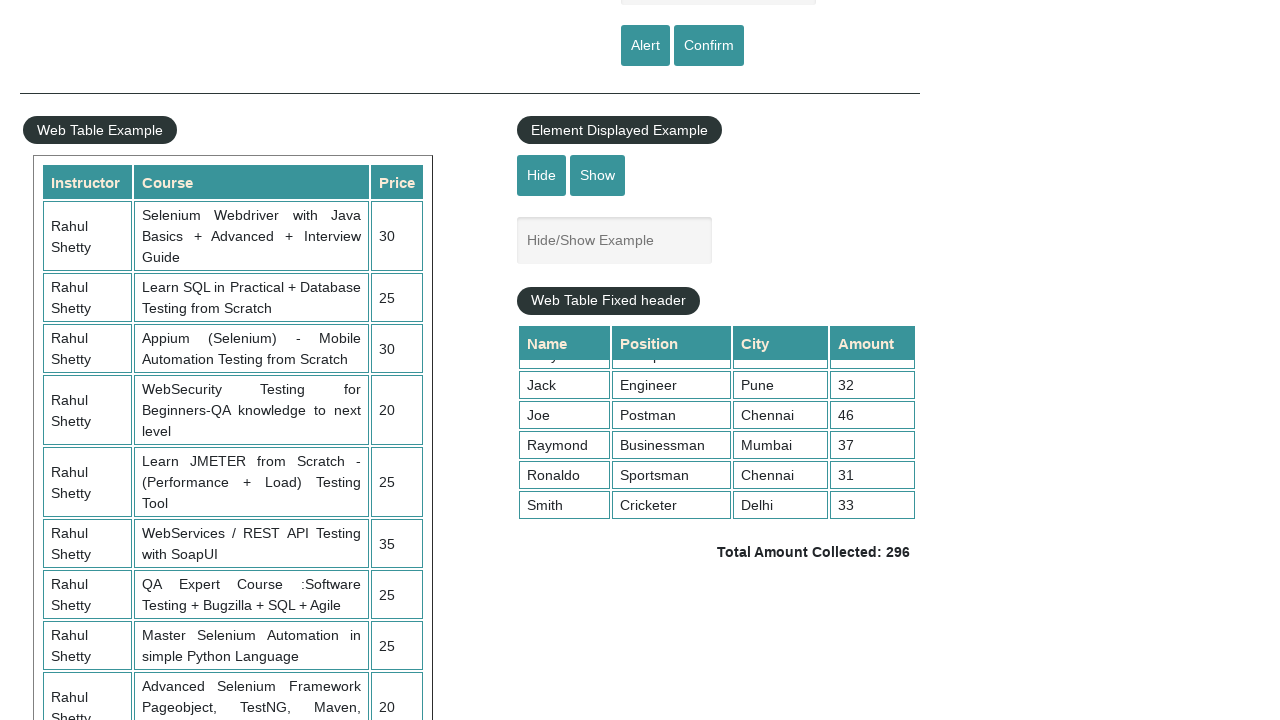

Calculated sum of 4th column values: 296
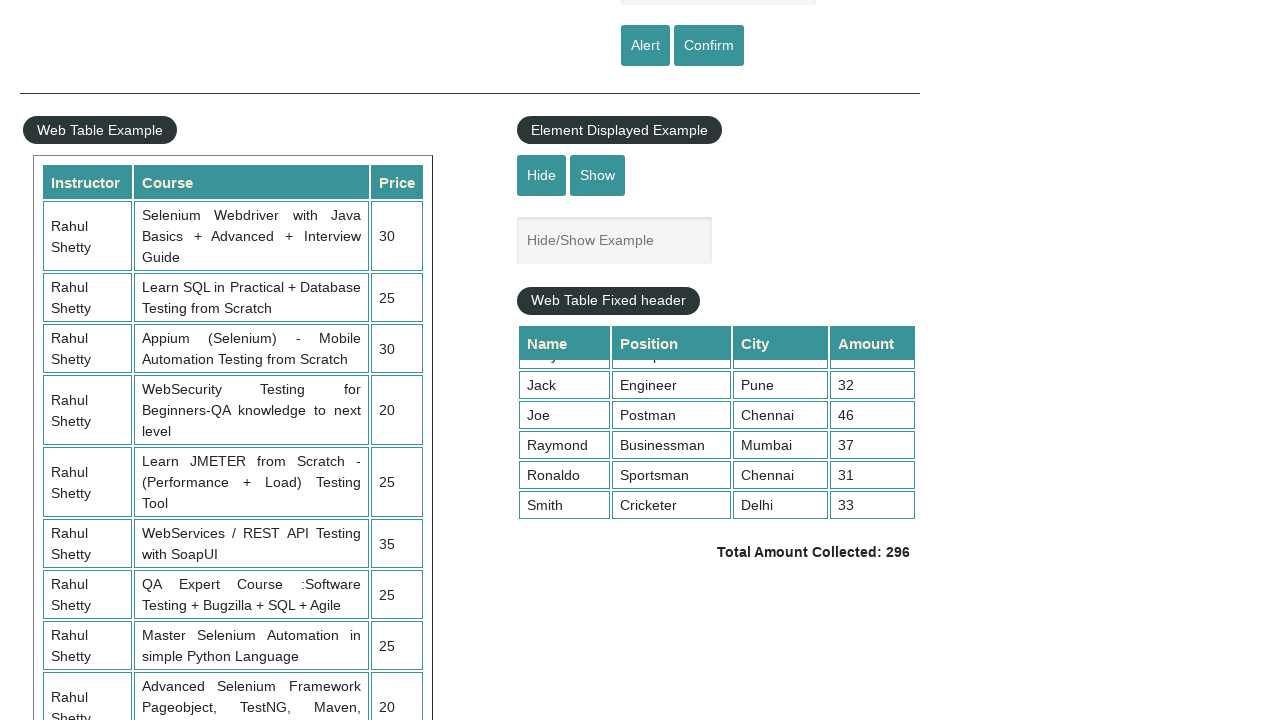

Retrieved displayed total amount text: ' Total Amount Collected: 296 '
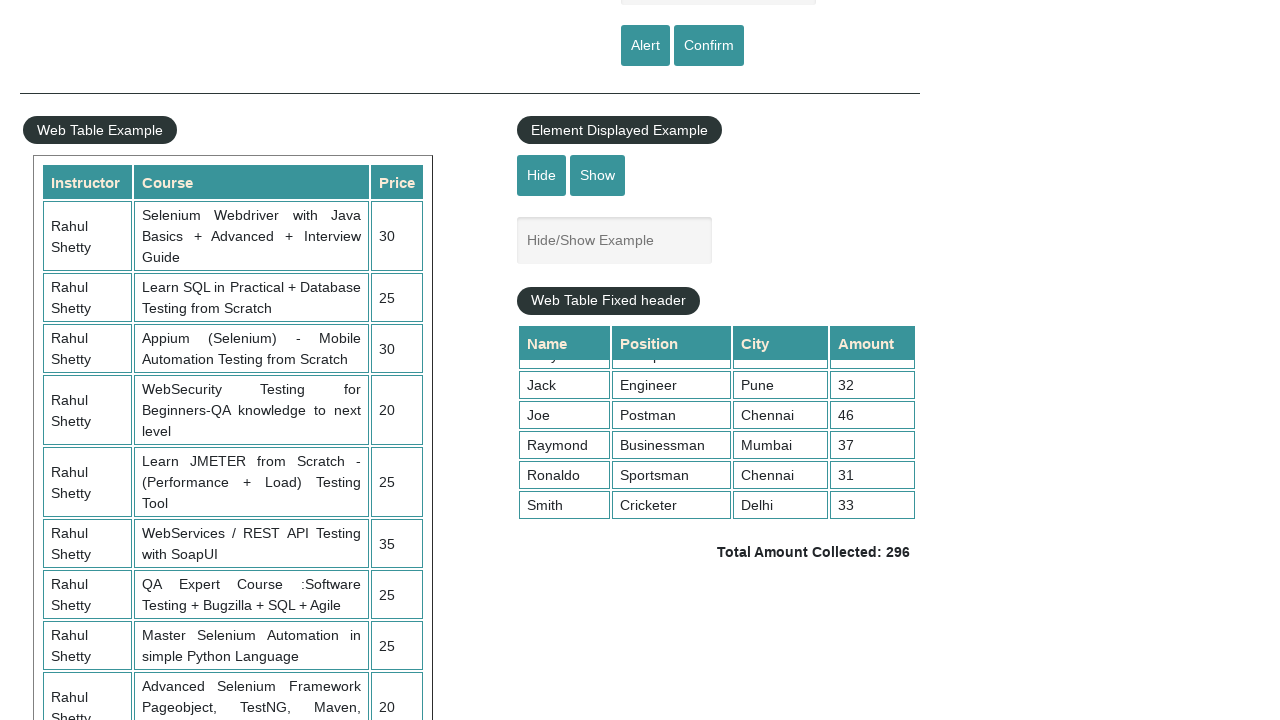

Parsed displayed total value: 296
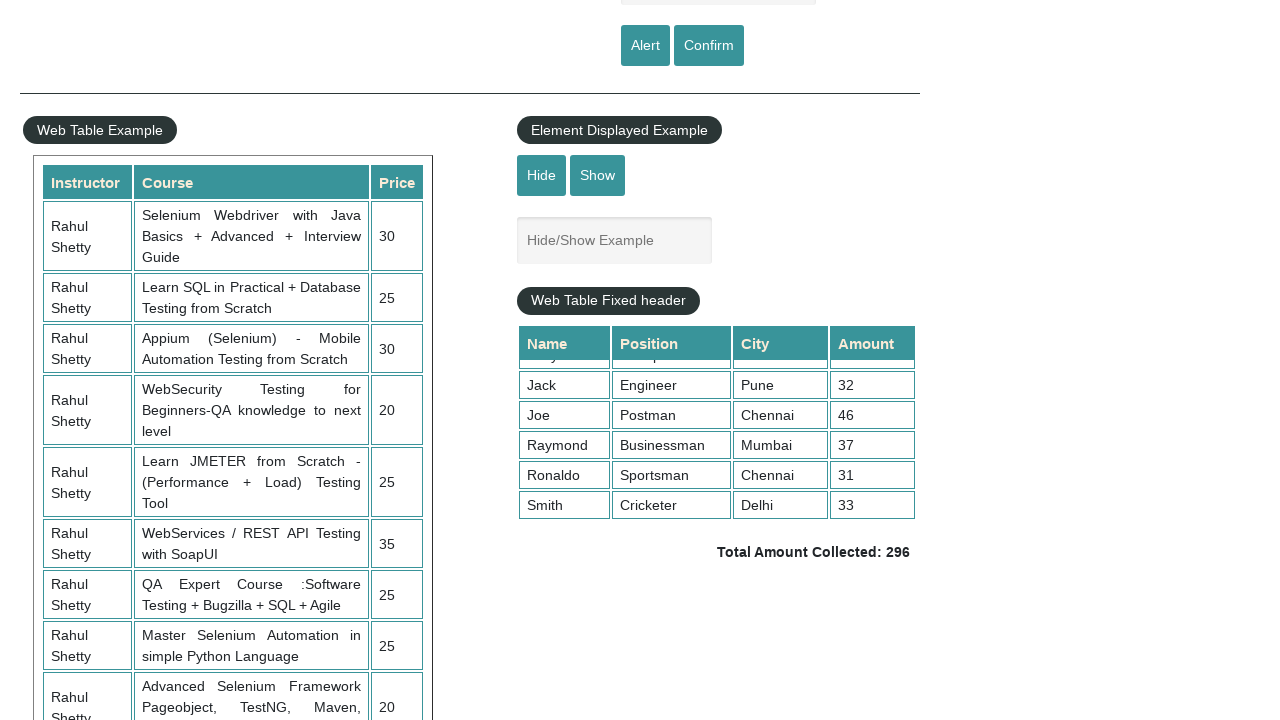

Verified calculated sum (296) matches displayed total (296)
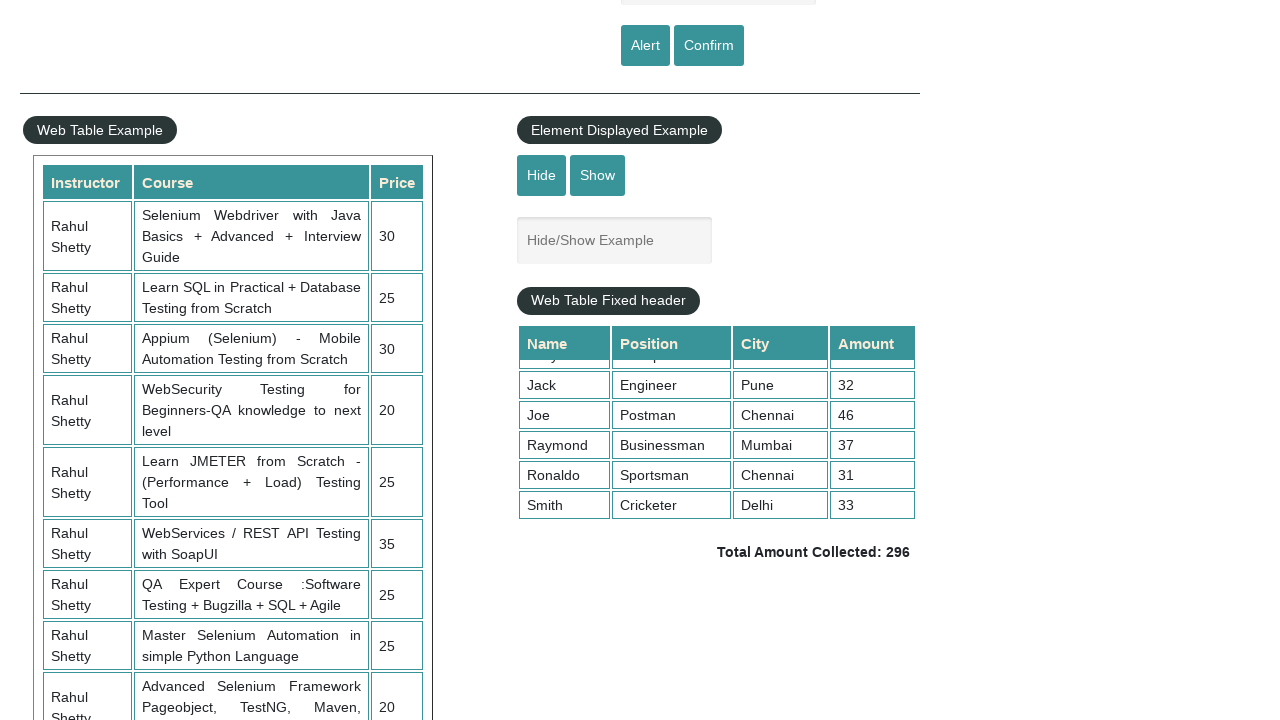

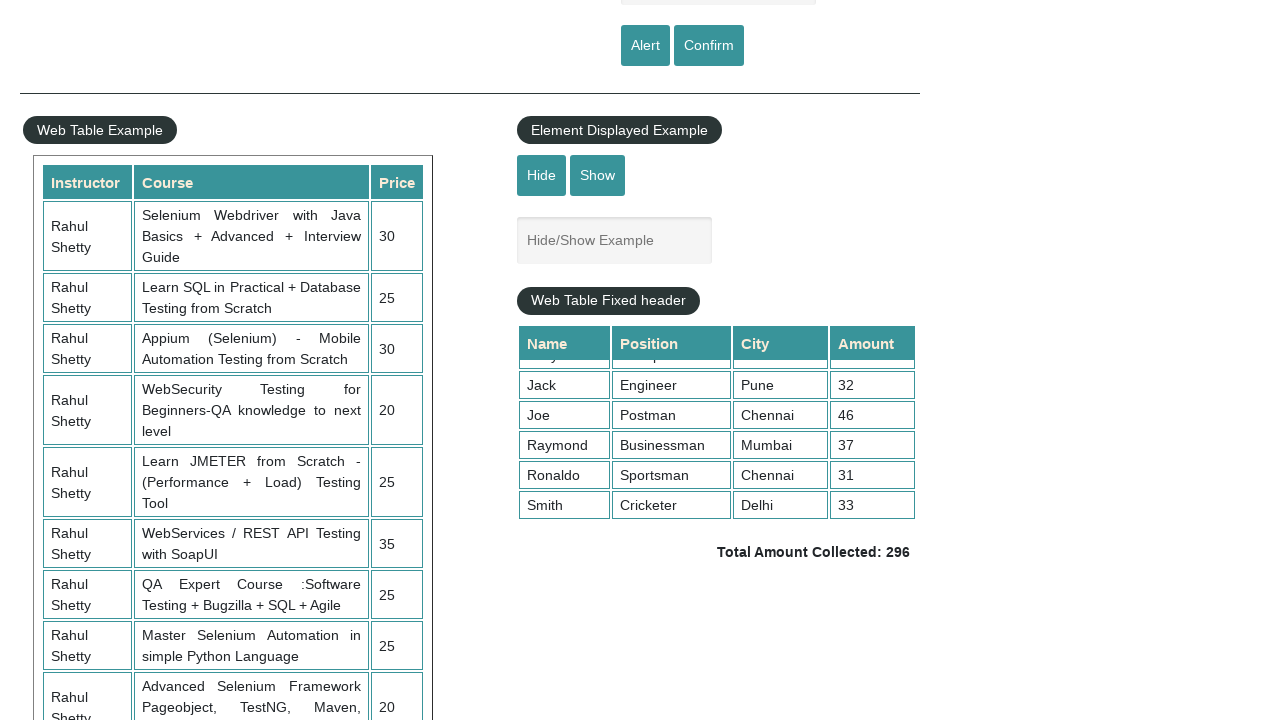